Tests the Standard Multi-Select dropdown by selecting and deselecting car options using different methods (by index and by value), then deselects all options.

Starting URL: https://demoqa.com/select-menu

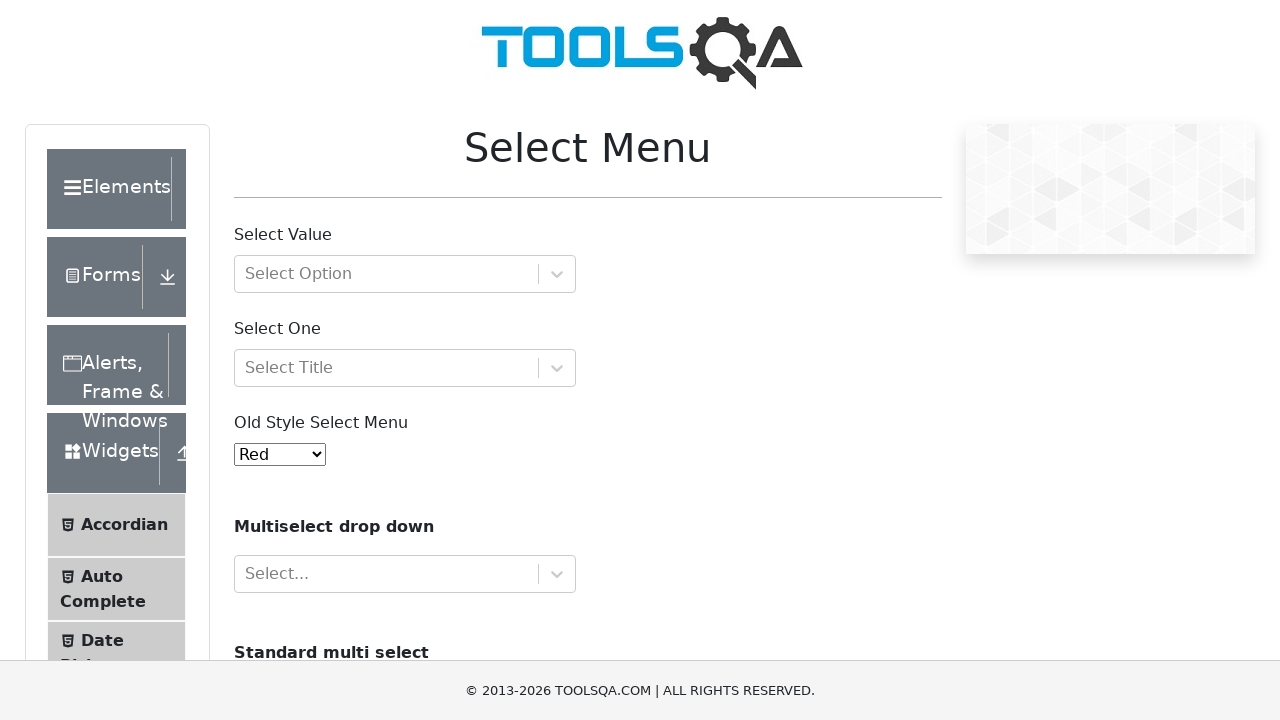

Scrolled Standard Multi-Select dropdown into view
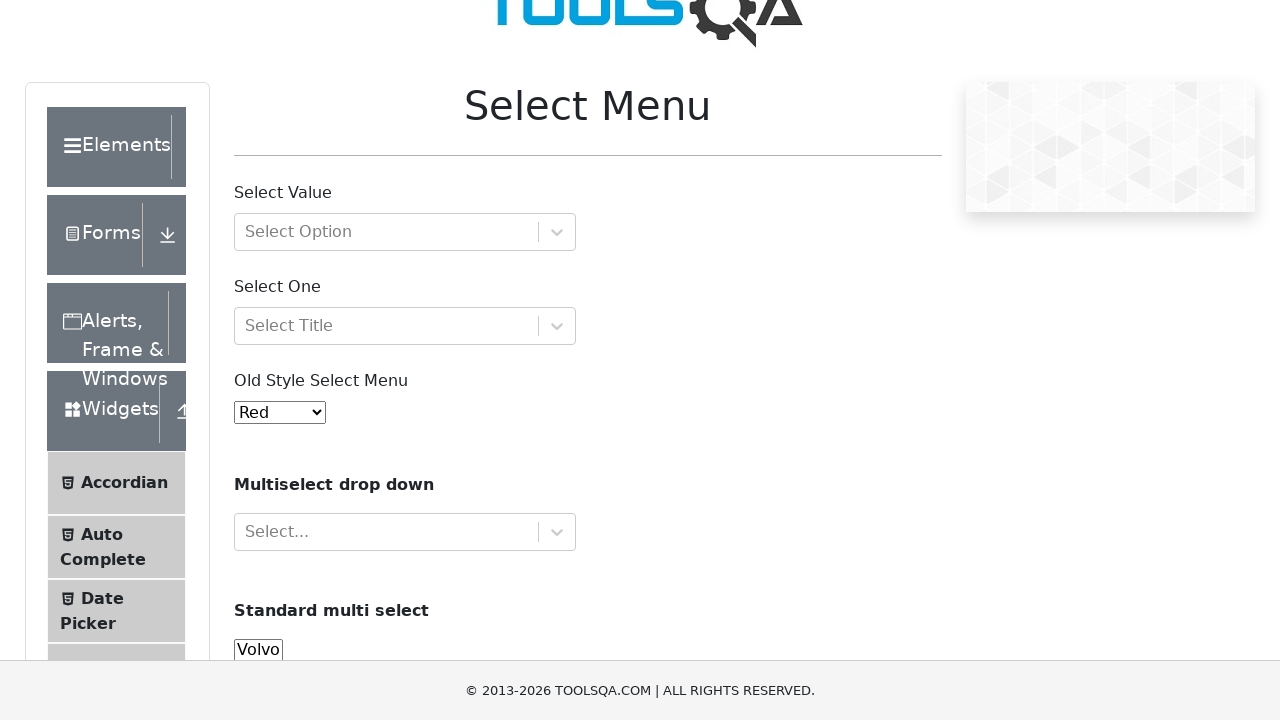

Selected 'Opel' by index 2 in the Standard Multi-Select dropdown on #cars
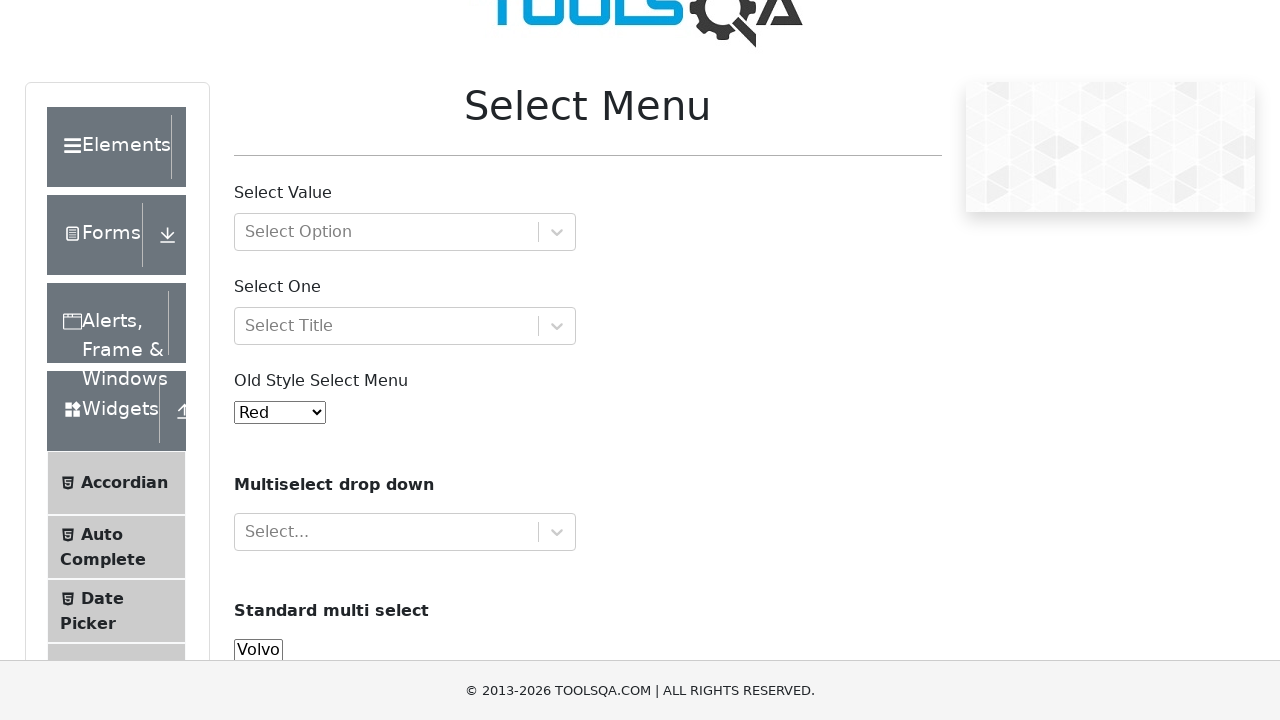

Located the Standard Multi-Select dropdown element
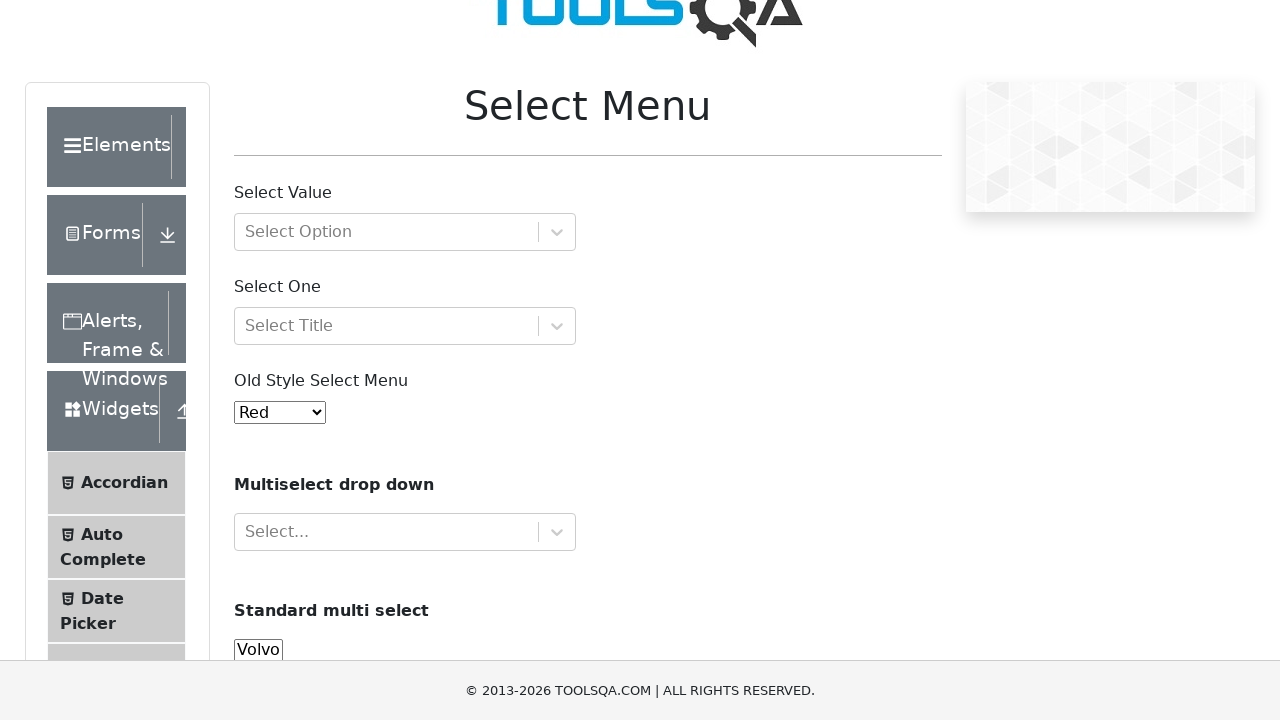

Selected 'Opel' by value in the Standard Multi-Select dropdown on #cars
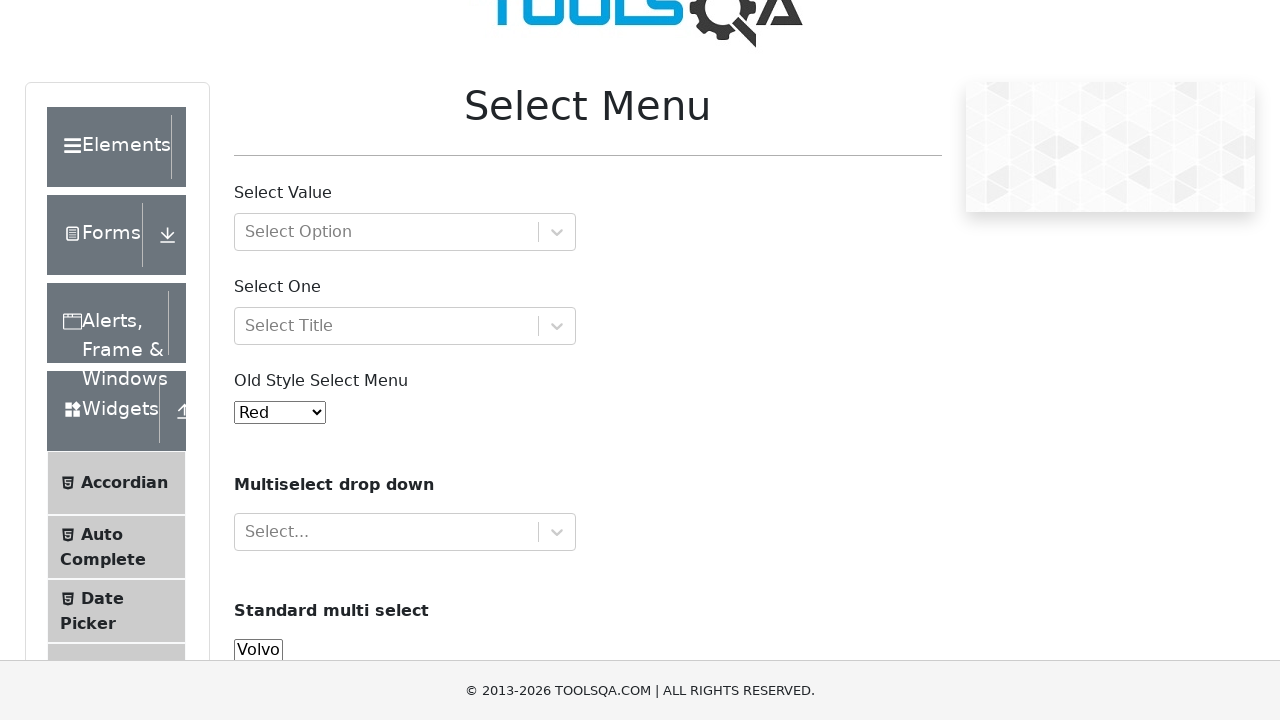

Selected 'Saab' by value in the Standard Multi-Select dropdown on #cars
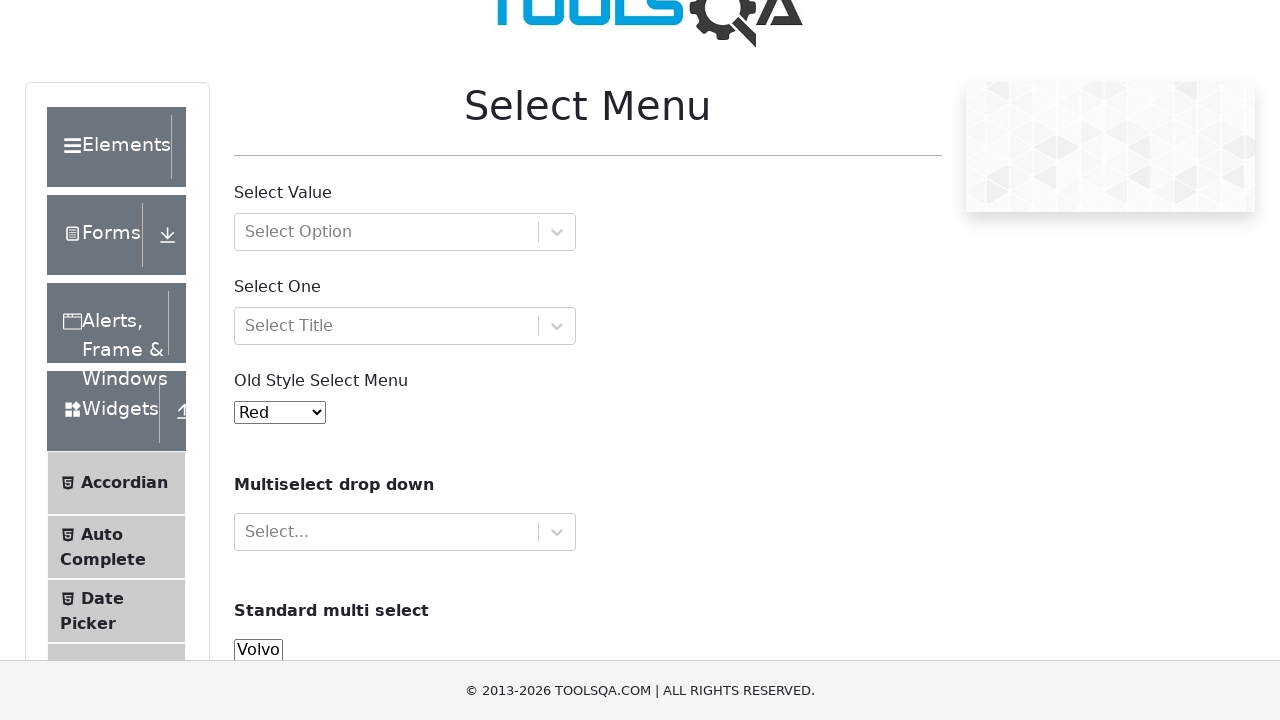

Deselected all options in the Standard Multi-Select dropdown
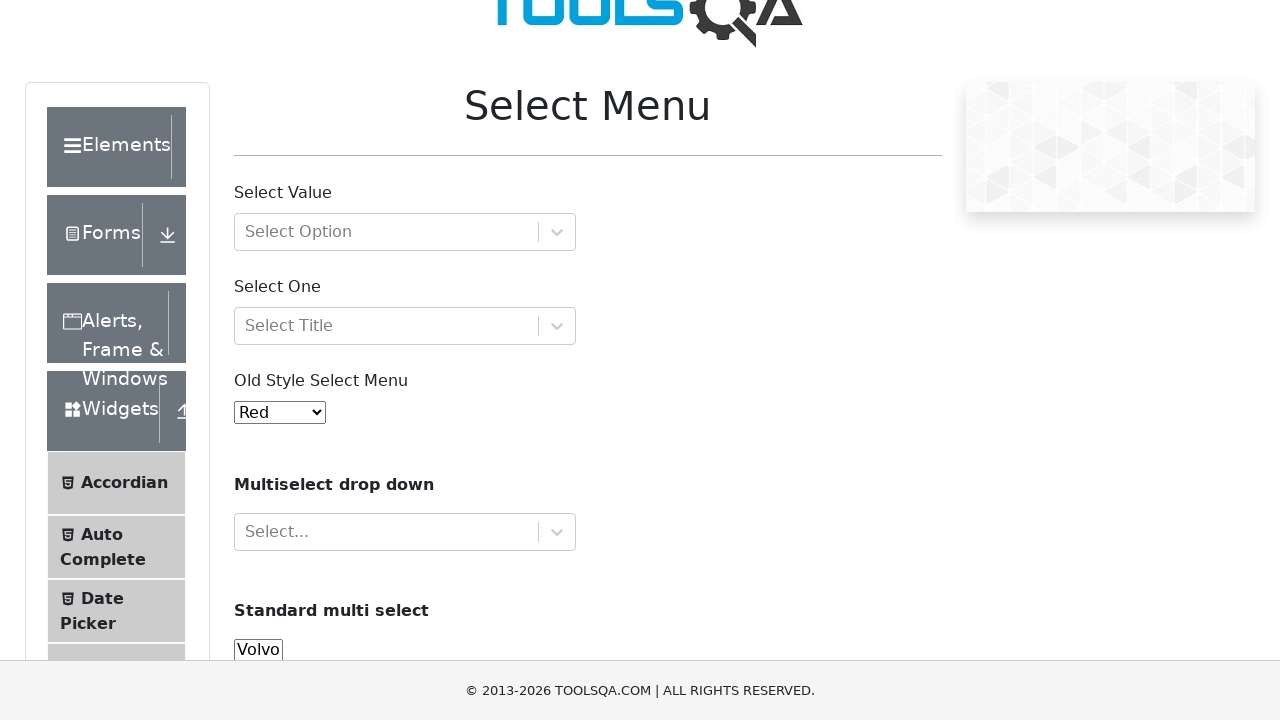

Verified the Standard Multi-Select dropdown element is present and visible
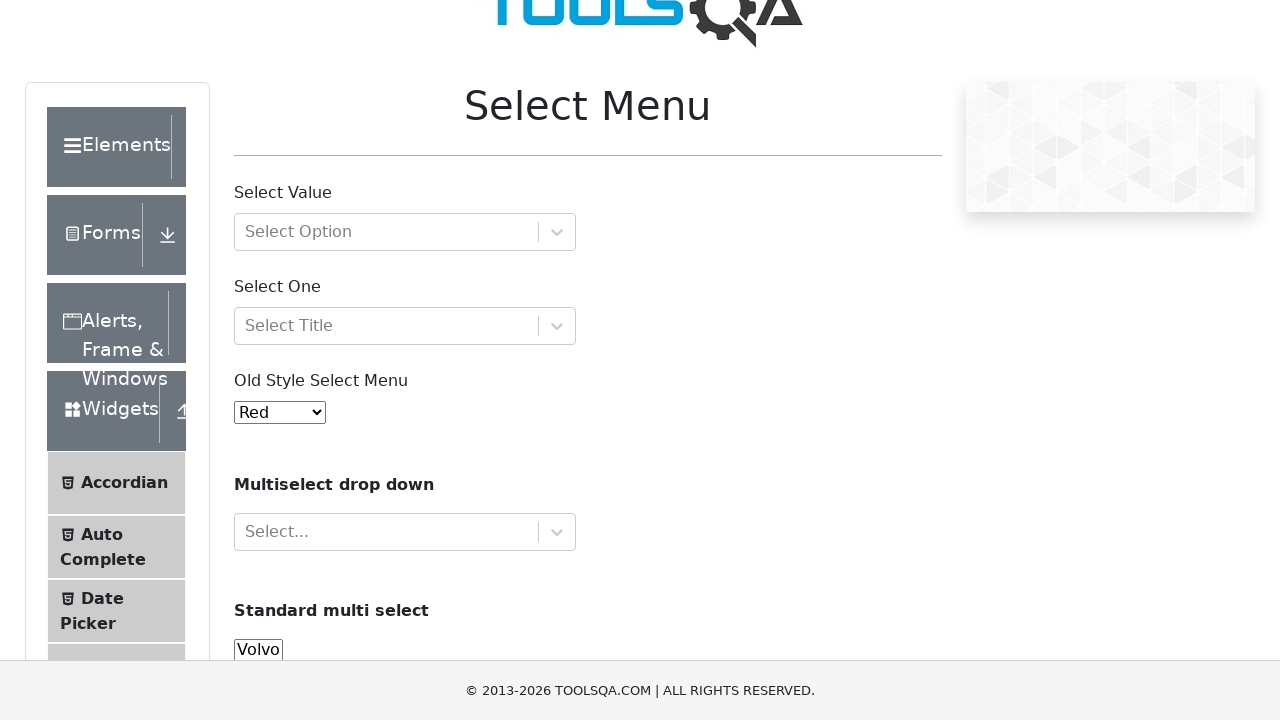

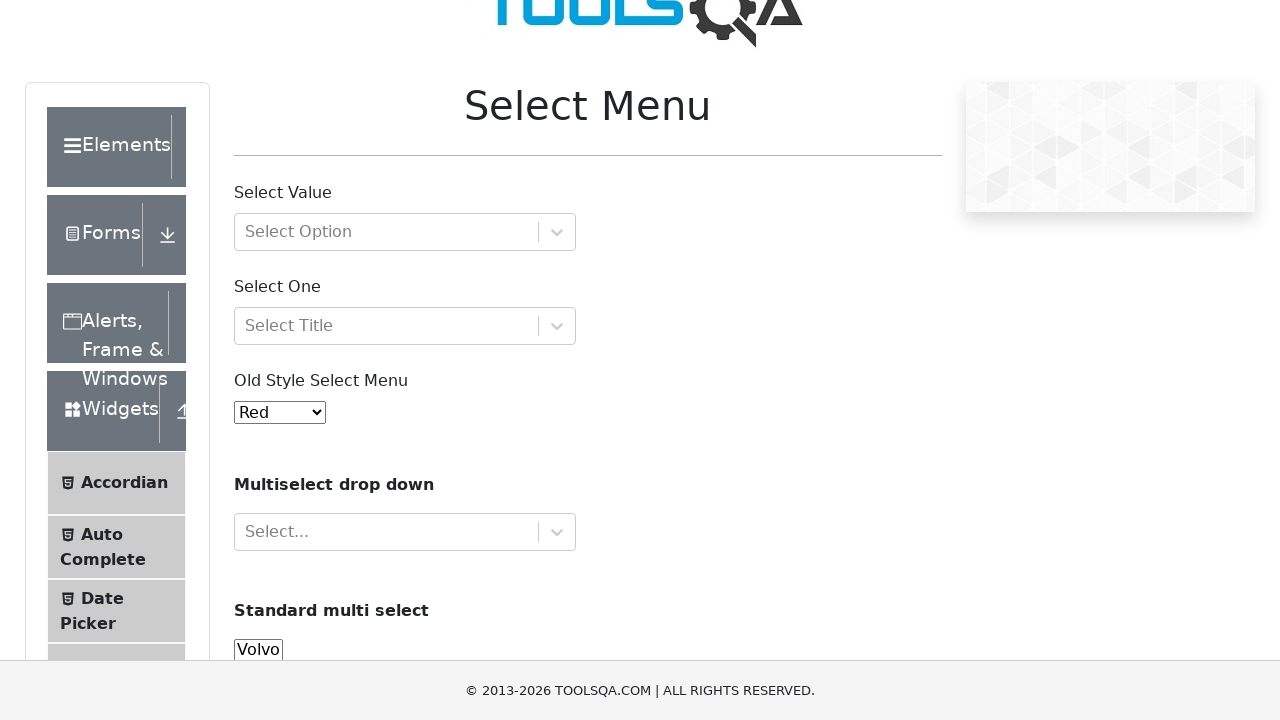